Navigates to Top List then New Comments page and verifies comments section is present

Starting URL: http://www.99-bottles-of-beer.net/

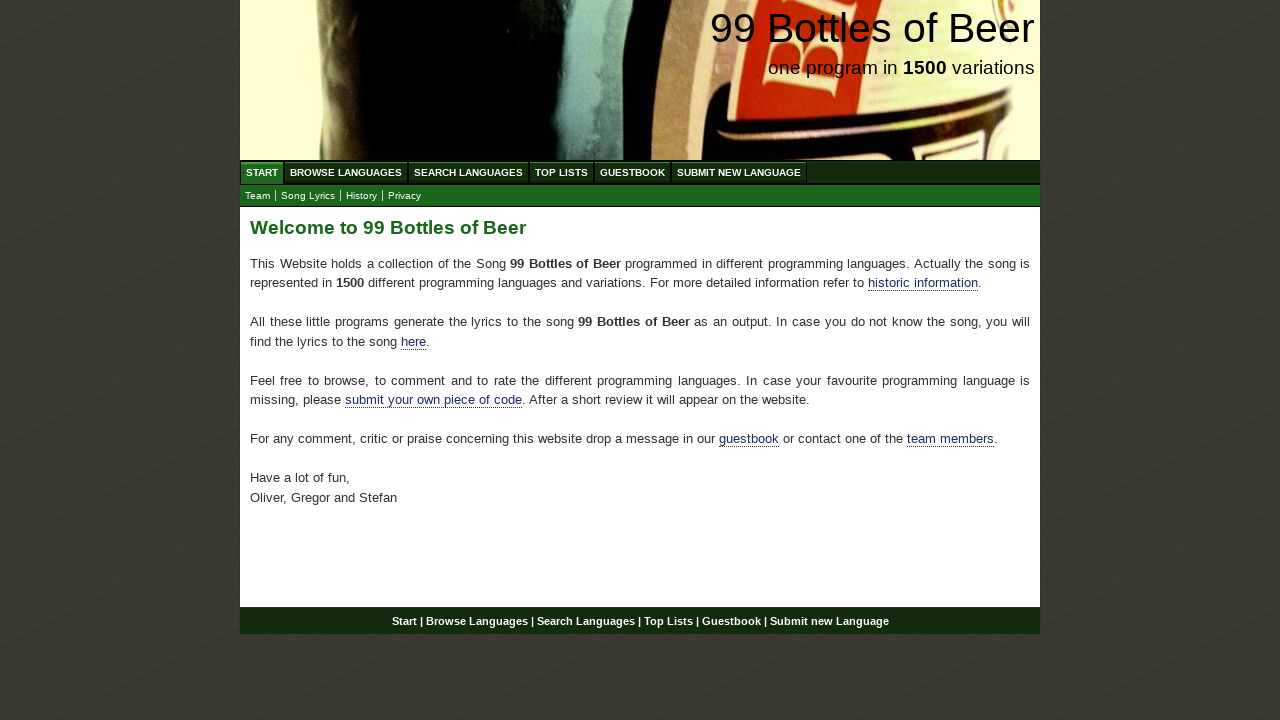

Clicked on Top List menu at (562, 172) on a[href='/toplist.html']
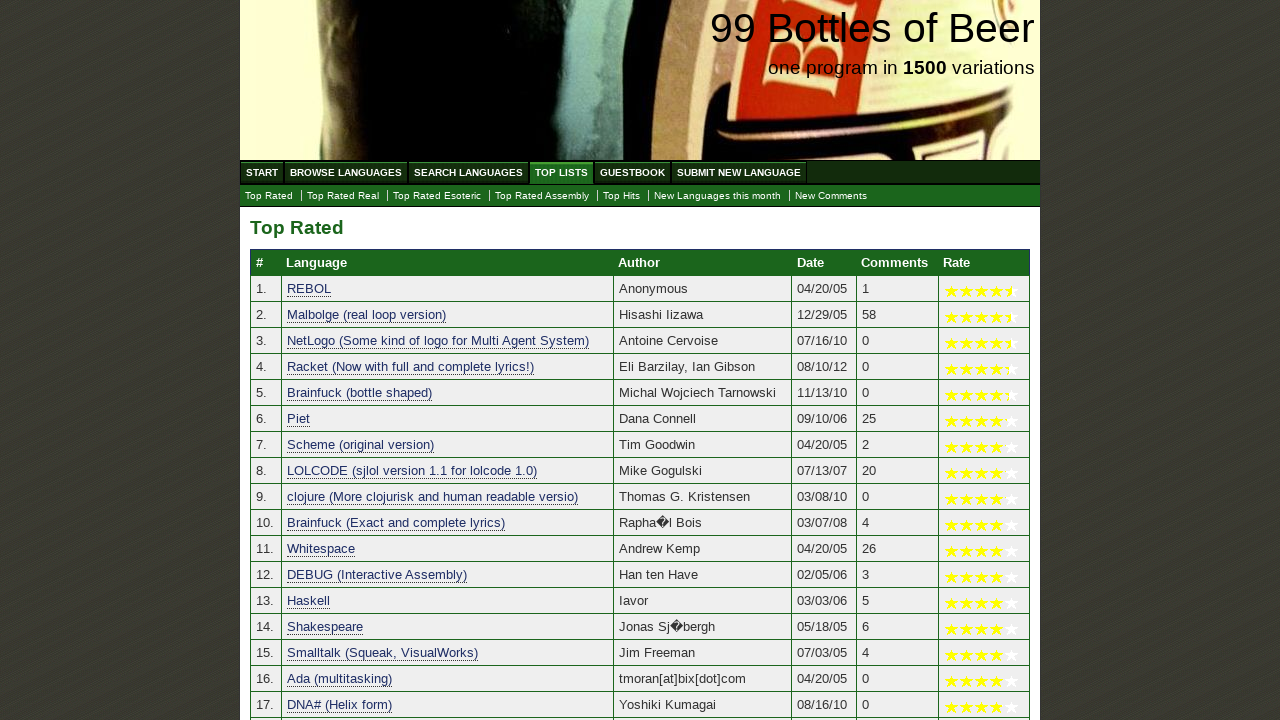

Clicked on New Comments submenu at (831, 196) on #submenu a[href='./newcomments.html']
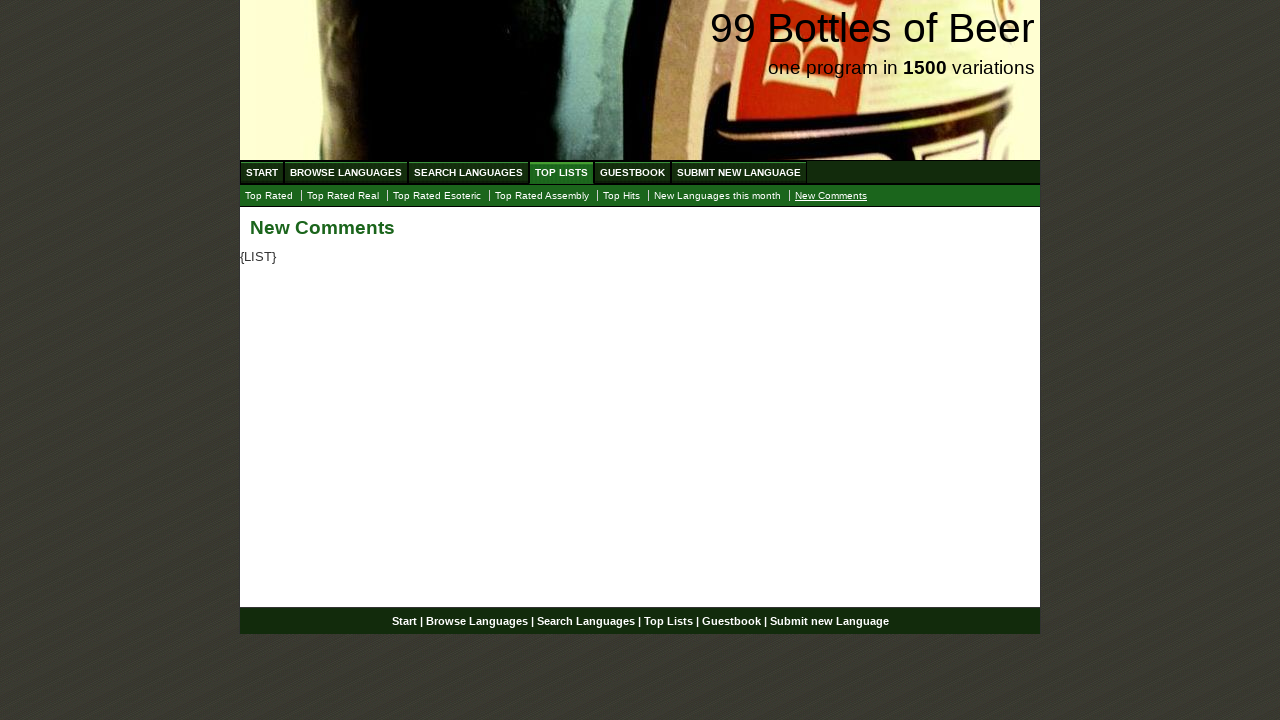

Located comments section in main area
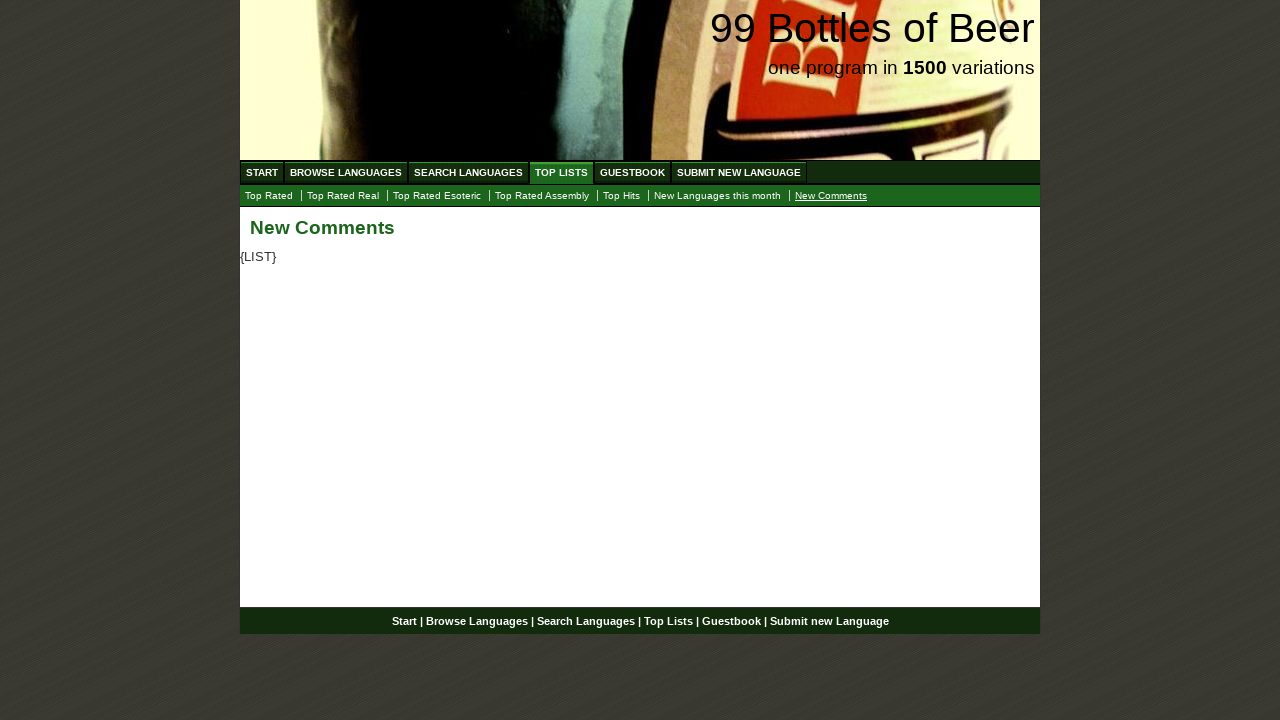

Verified comments section is present with paragraph elements
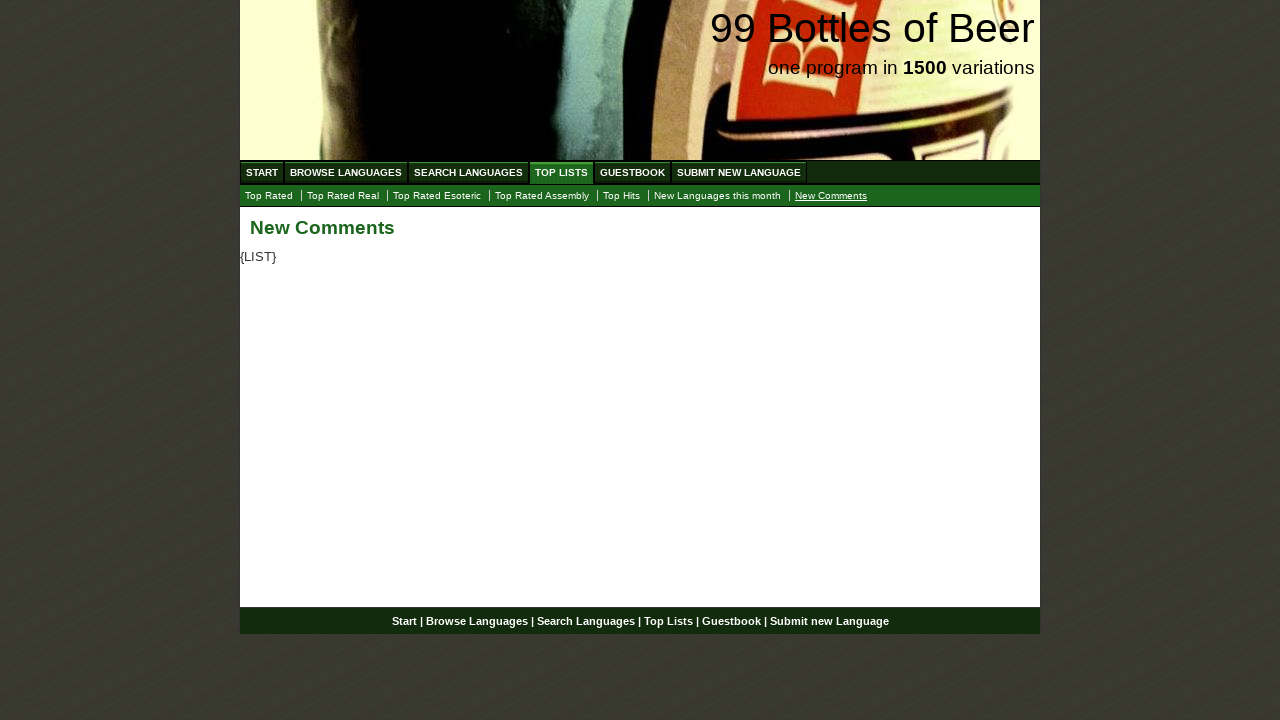

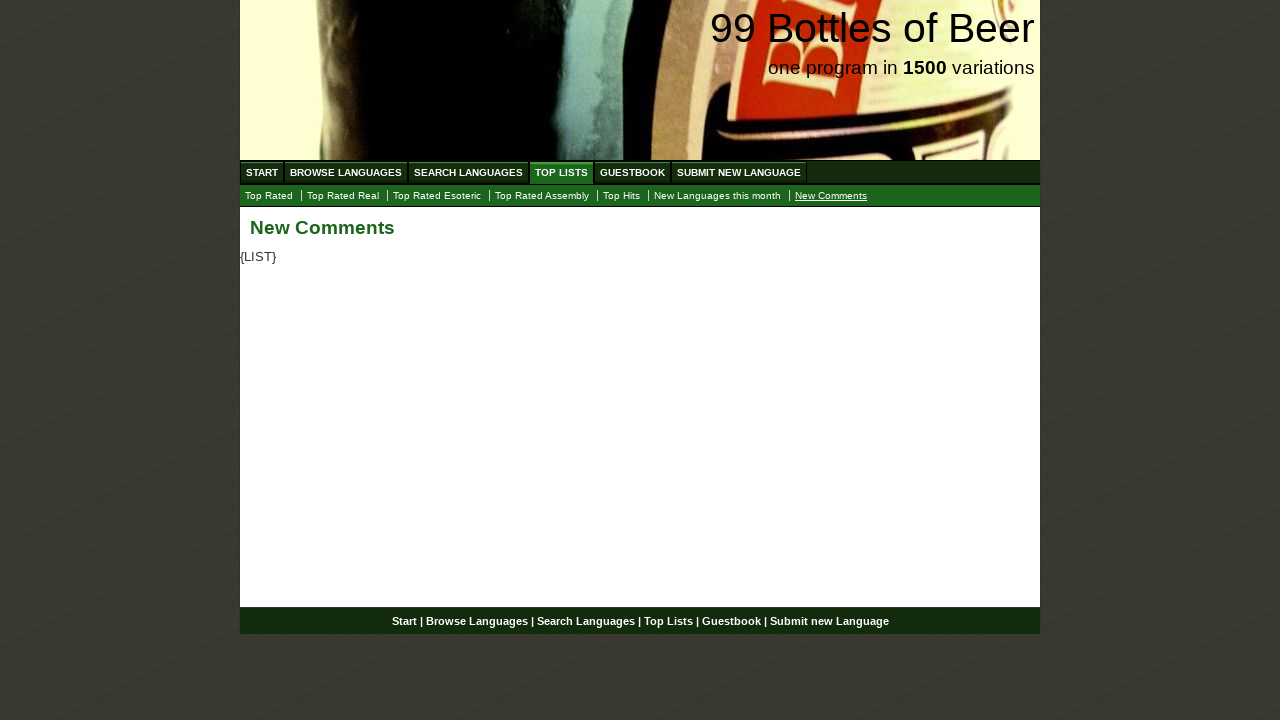